Tests Taiwan Post Office counter service form by filling phone number, checking agreement checkbox, and submitting the form

Starting URL: https://ecounter.post.gov.tw/RS_OnlineNo_SelectBranch.aspx

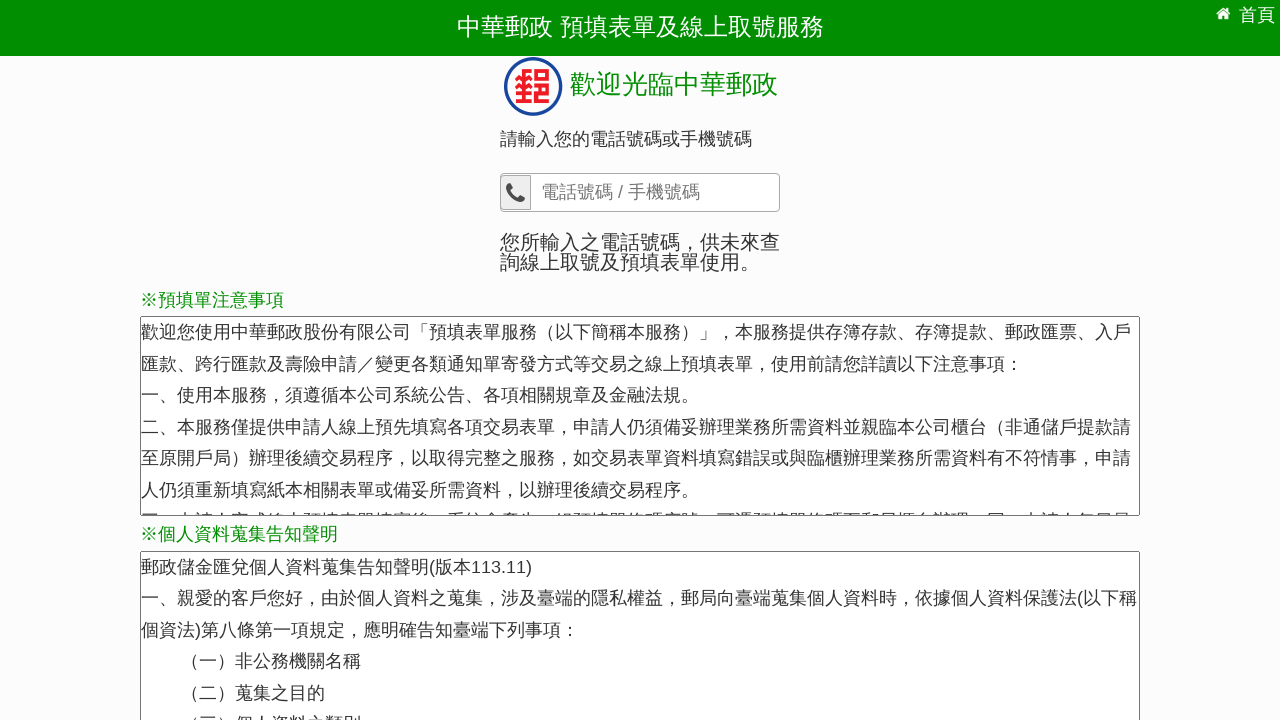

Waited for agreement checkbox to be present
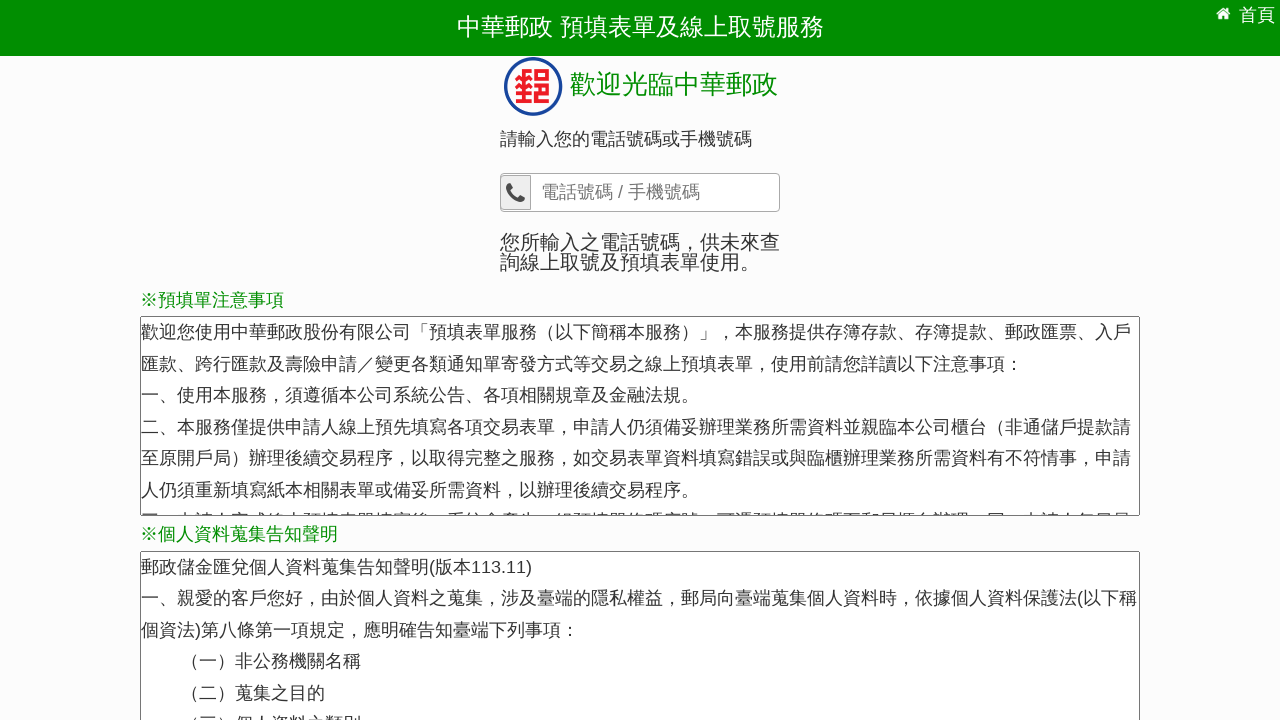

Filled phone number field with 0912345678 on #txt_phone_number
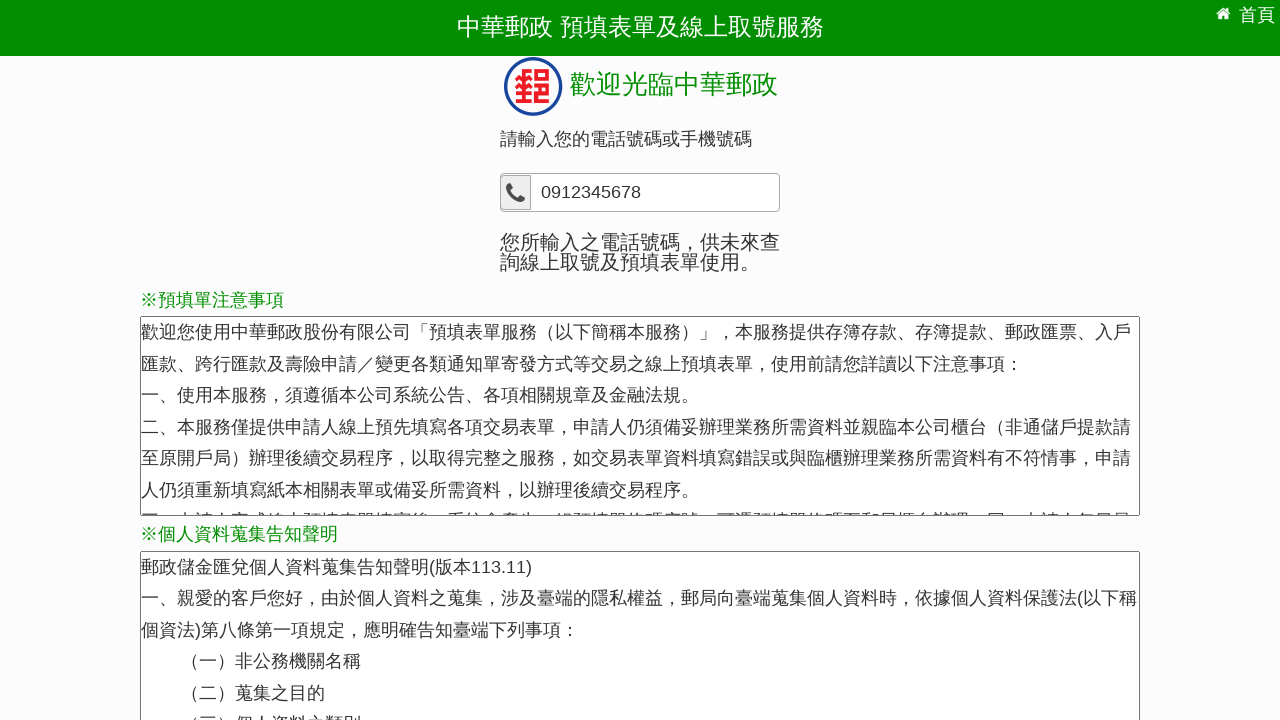

Scrolled agreement checkbox into view
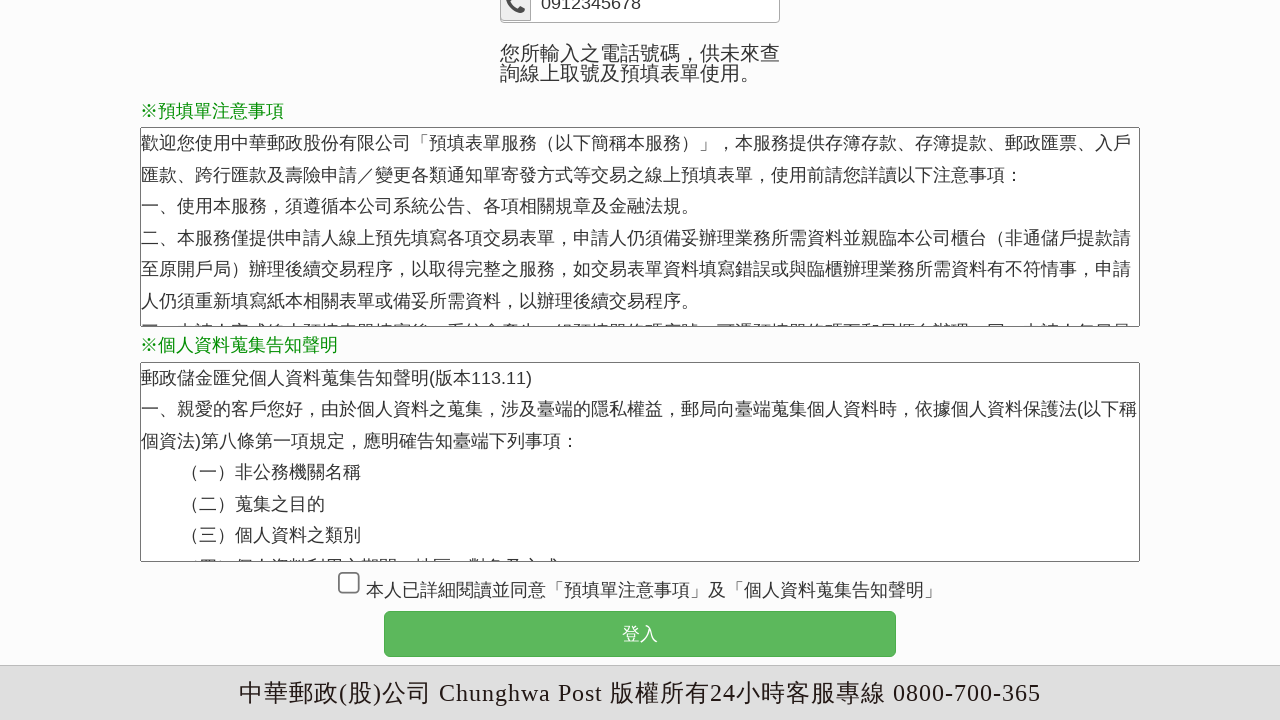

Checked the agreement checkbox at (349, 583) on #checkbox1
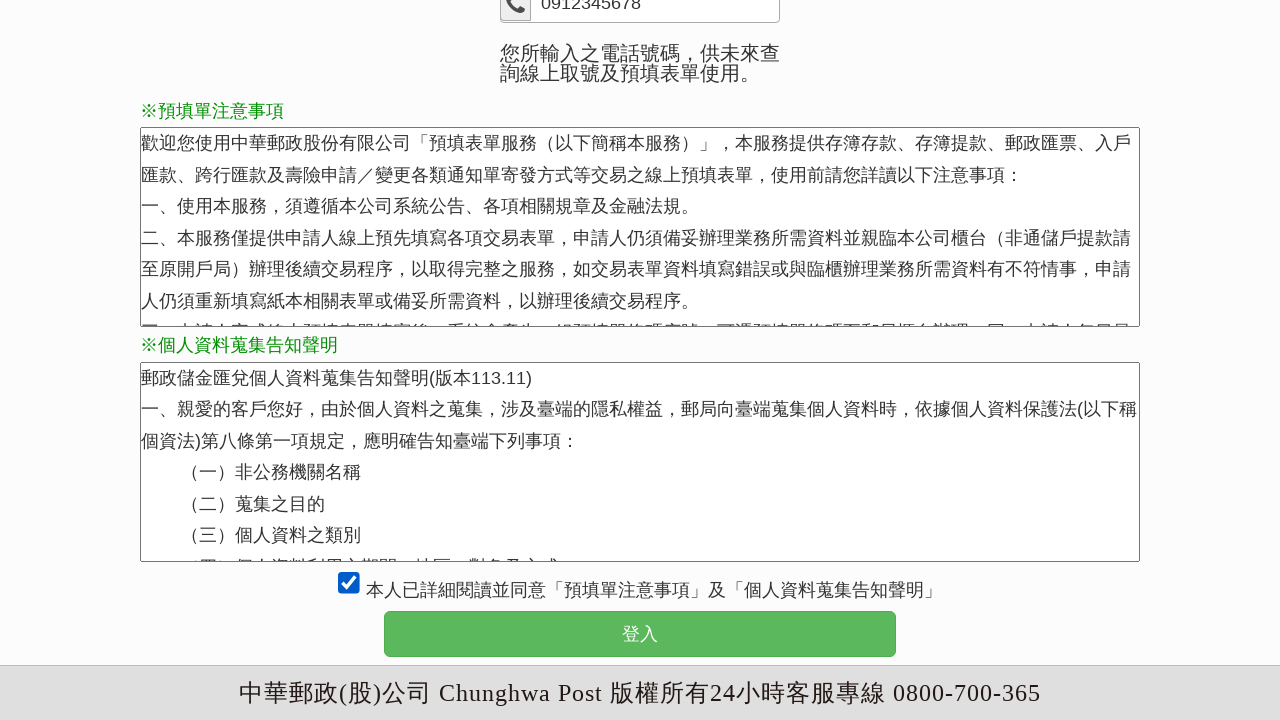

Clicked the login/submit button at (640, 634) on #btnLogin
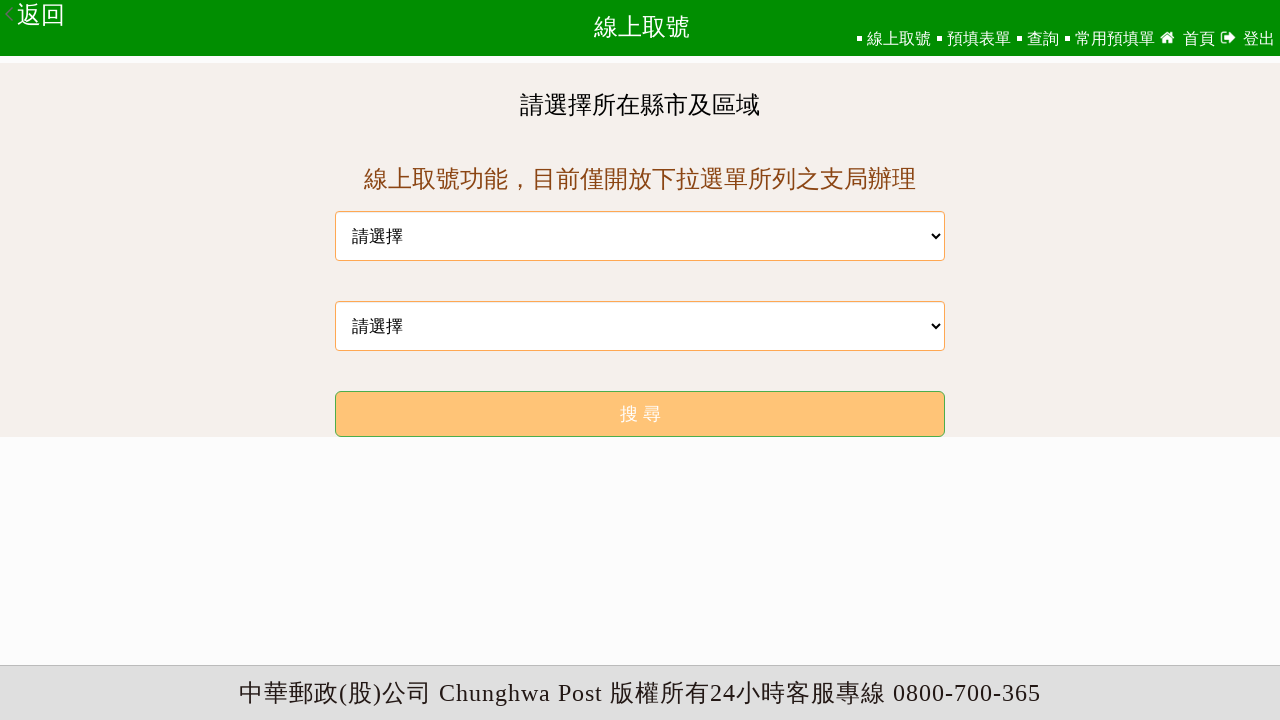

Waited for page to load after form submission
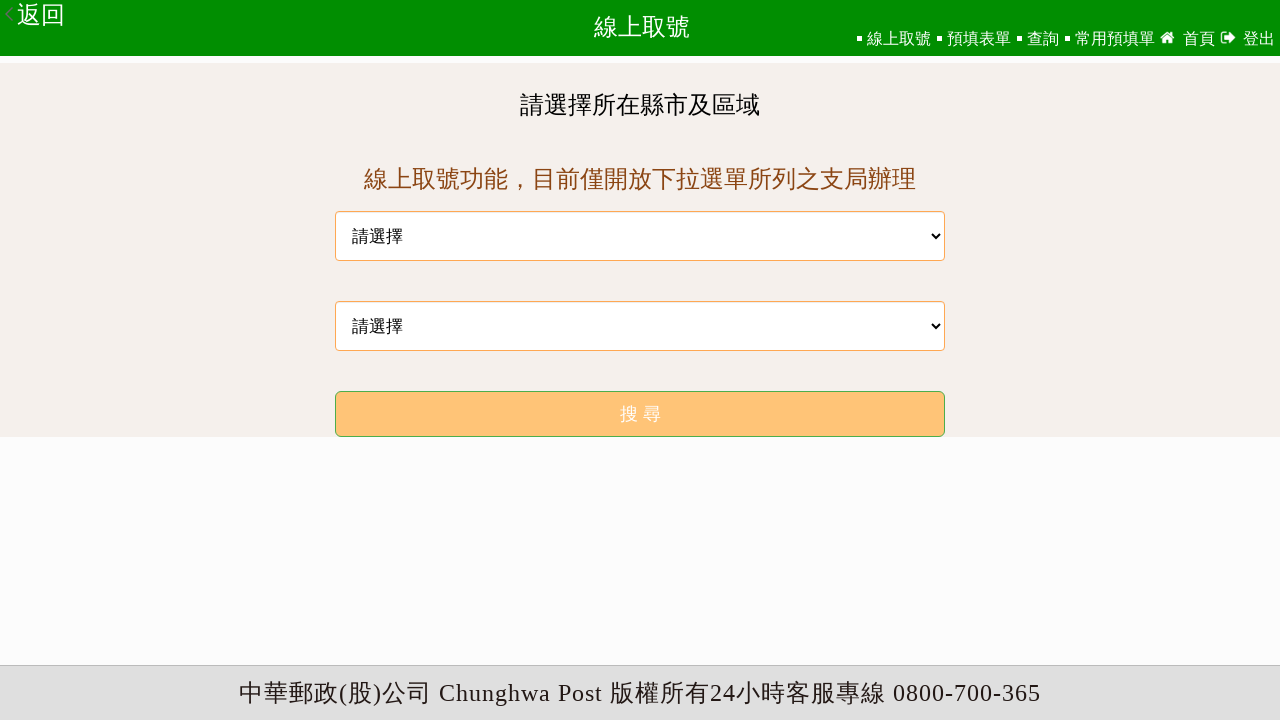

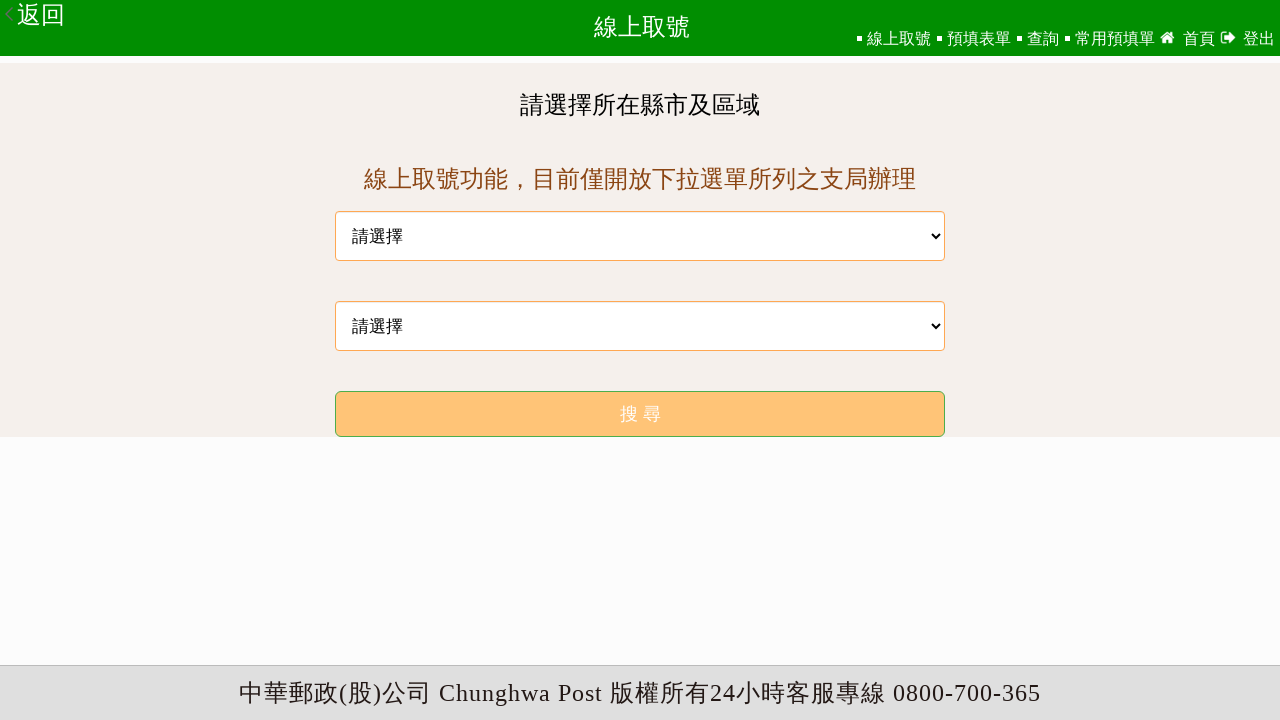